Tests radio button functionality by clicking all radio buttons on the page

Starting URL: https://rahulshettyacademy.com/AutomationPractice/

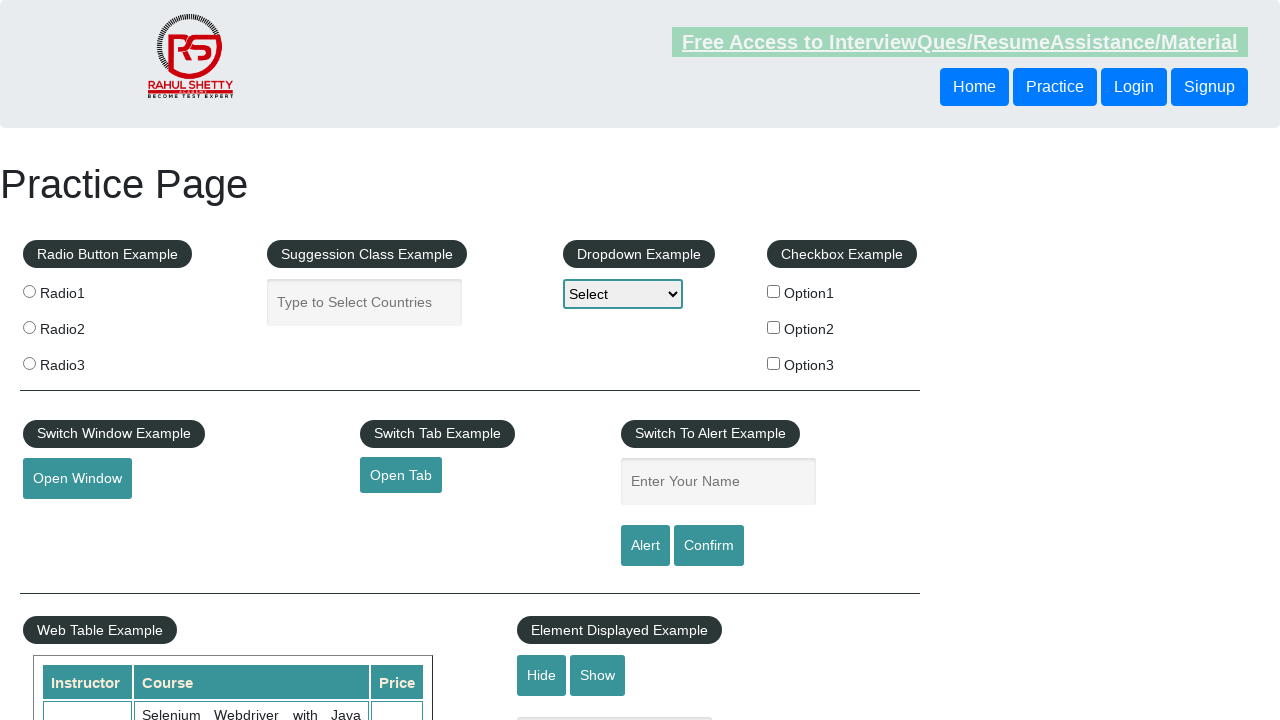

Located all radio buttons on the page
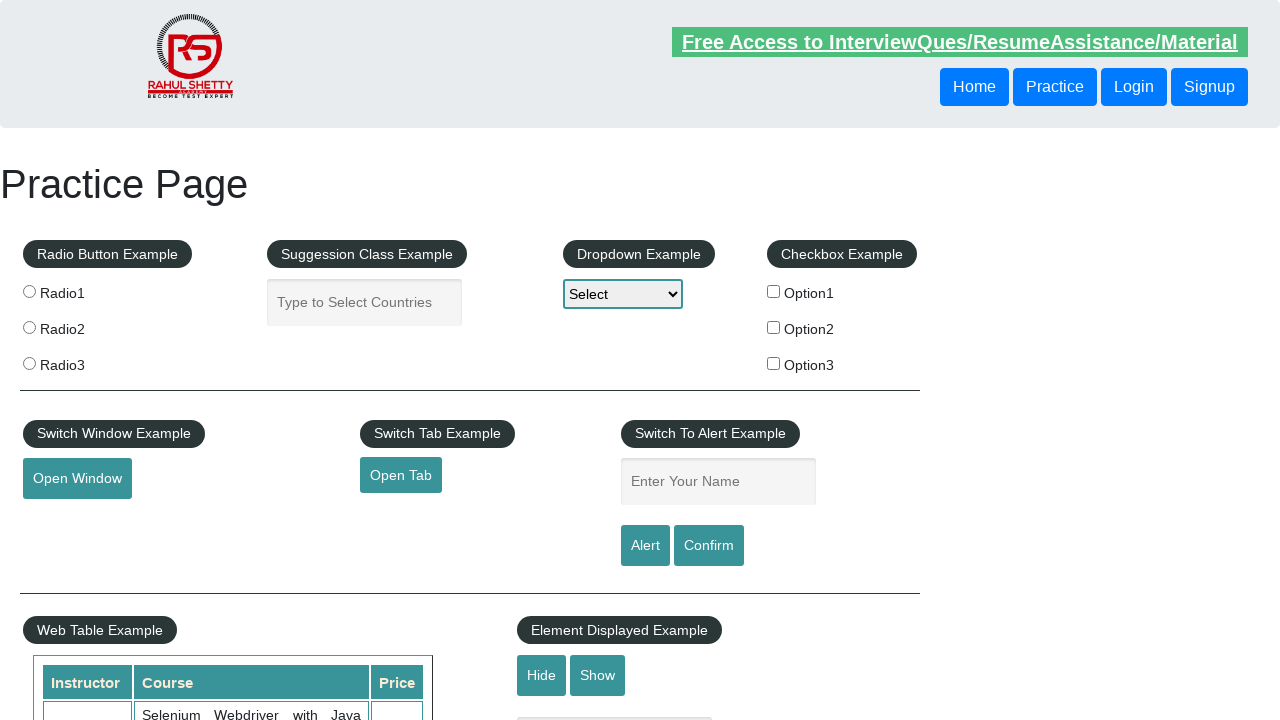

Clicked a radio button at (29, 291) on input[type='radio'] >> nth=0
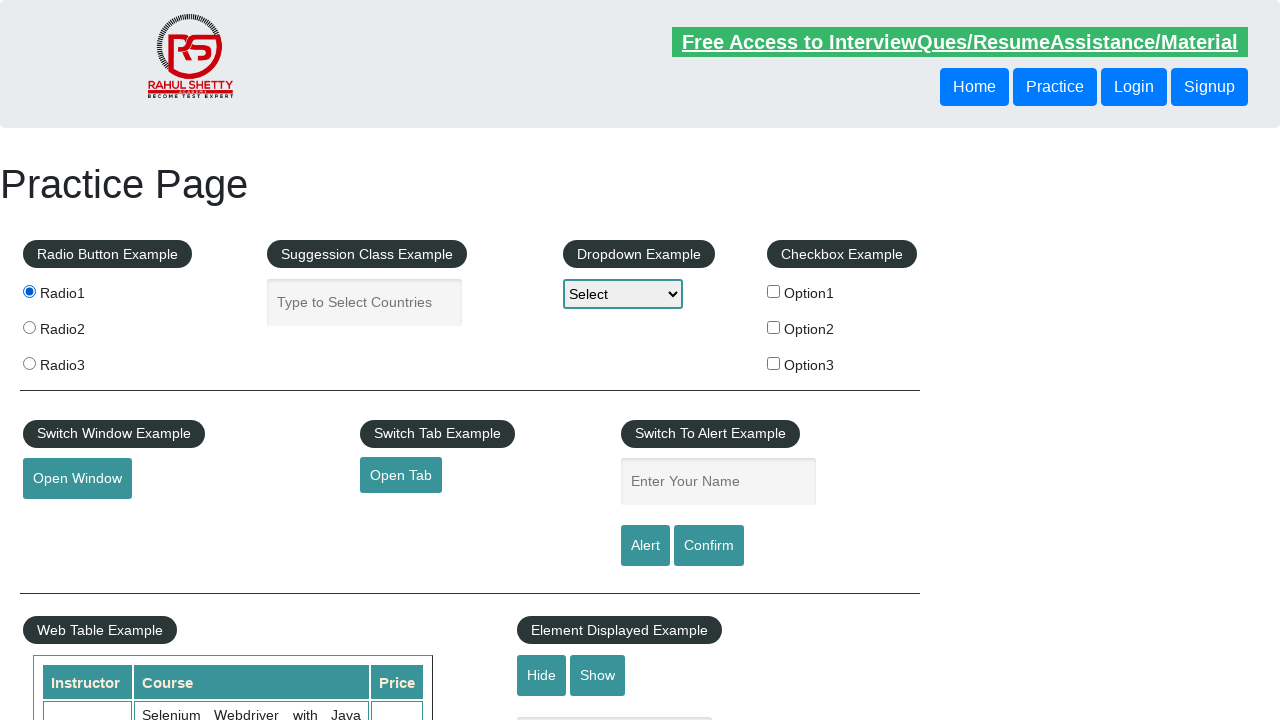

Clicked a radio button at (29, 327) on input[type='radio'] >> nth=1
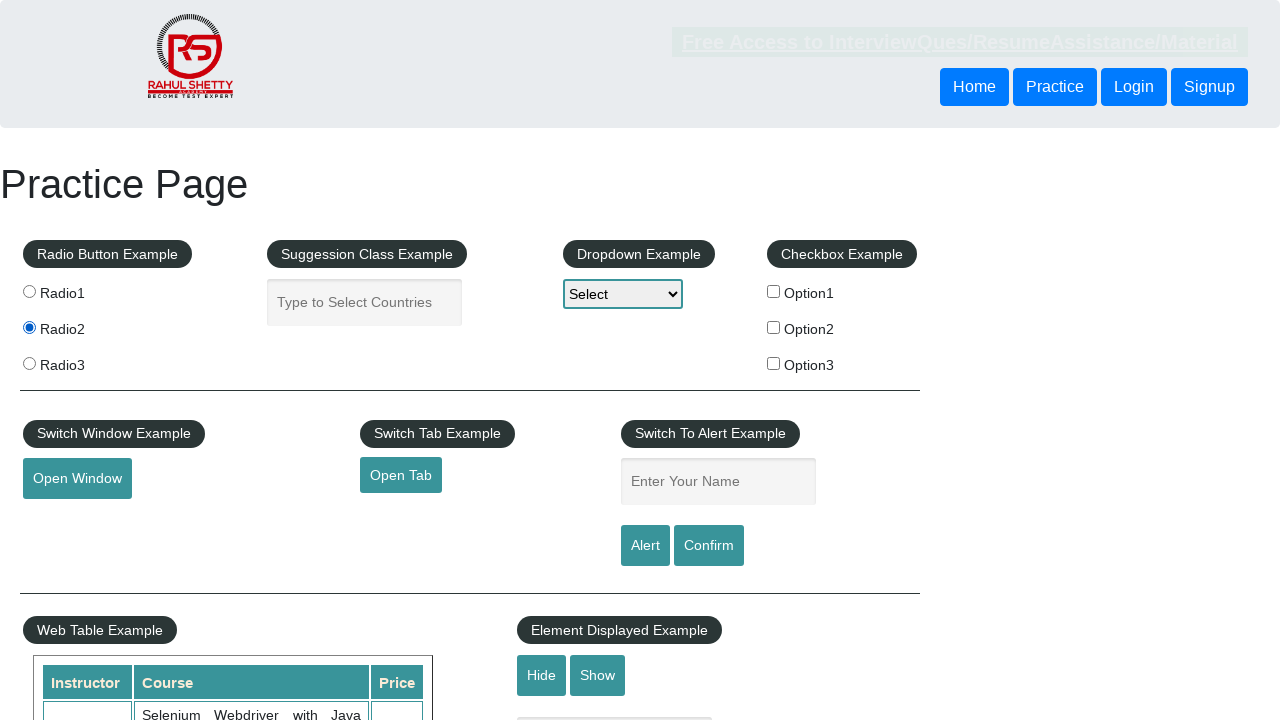

Clicked a radio button at (29, 363) on input[type='radio'] >> nth=2
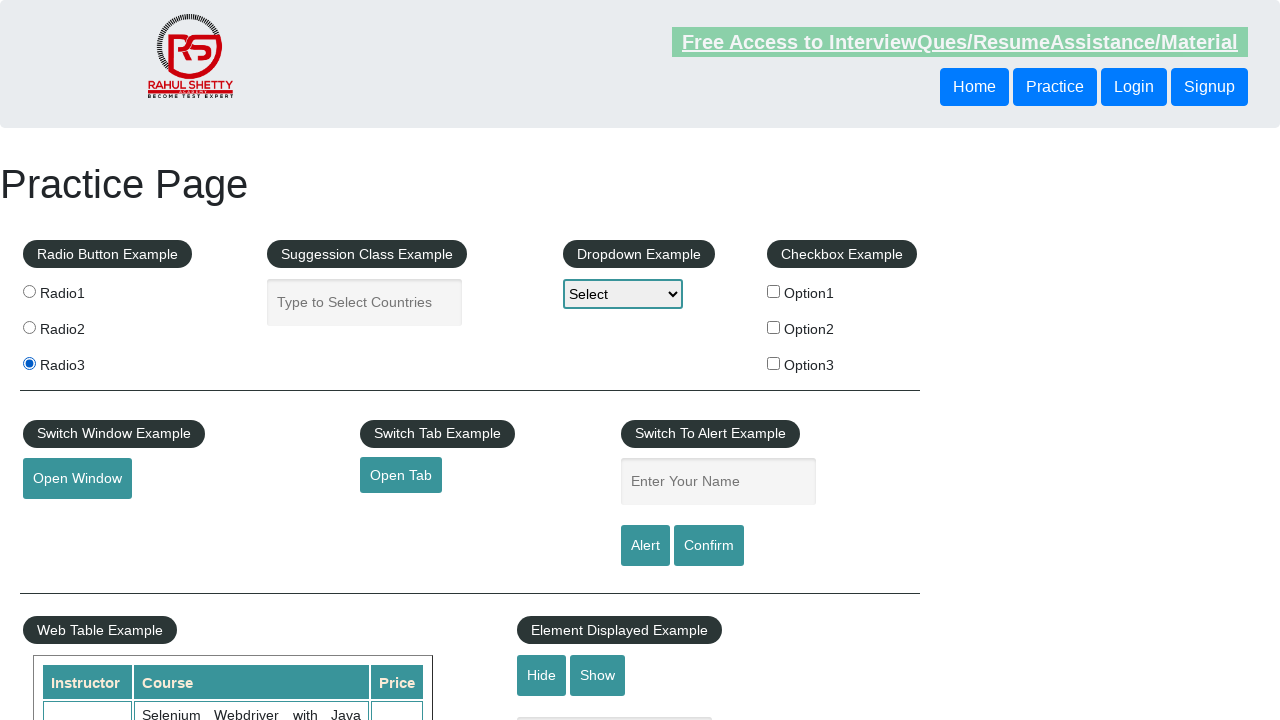

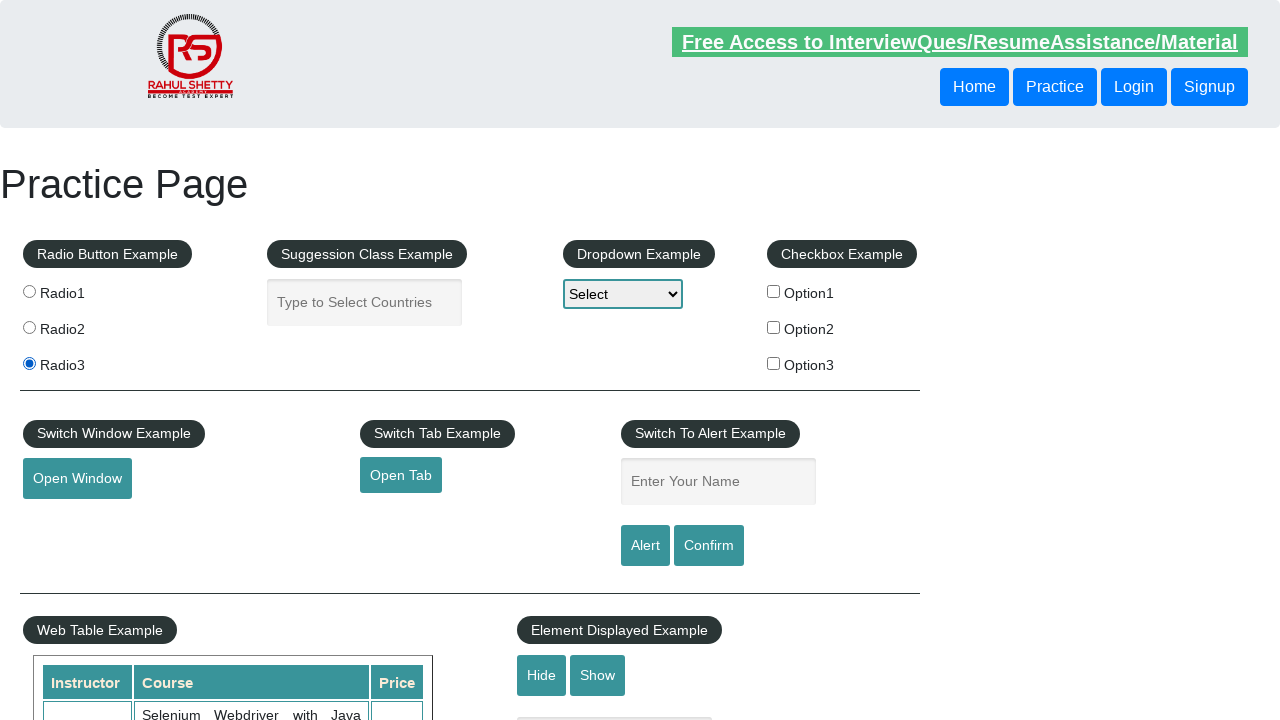